Tests various form elements on an automation practice page including radio buttons, text input, and alert button interaction

Starting URL: https://rahulshettyacademy.com/AutomationPractice/

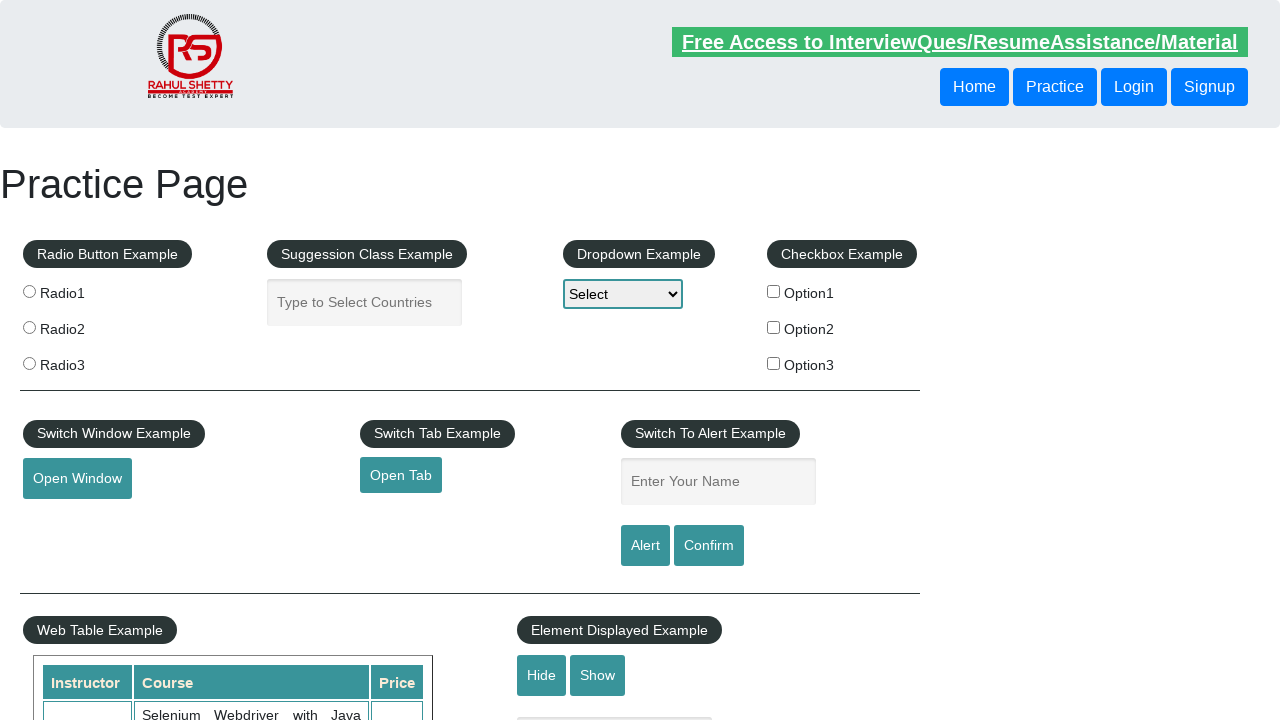

Clicked first radio button (radio1) at (29, 291) on input[value='radio1']
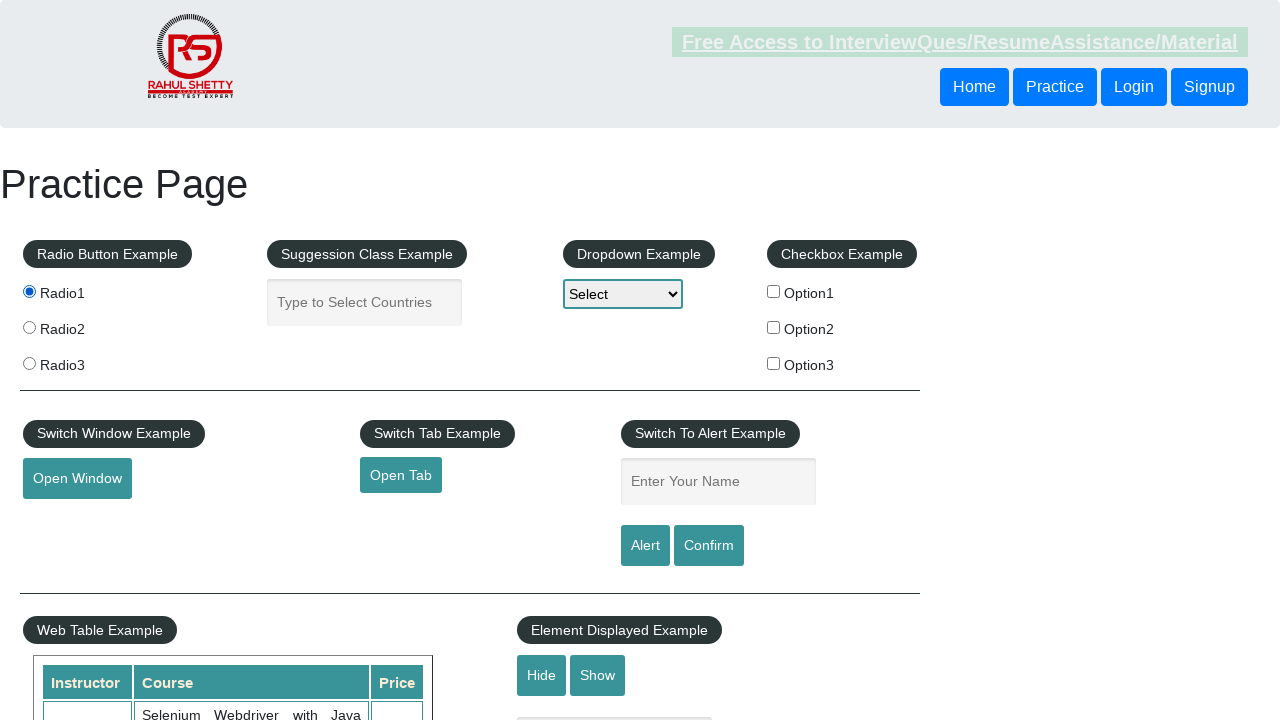

Clicked second radio button (radio2) at (29, 327) on [value='radio2']
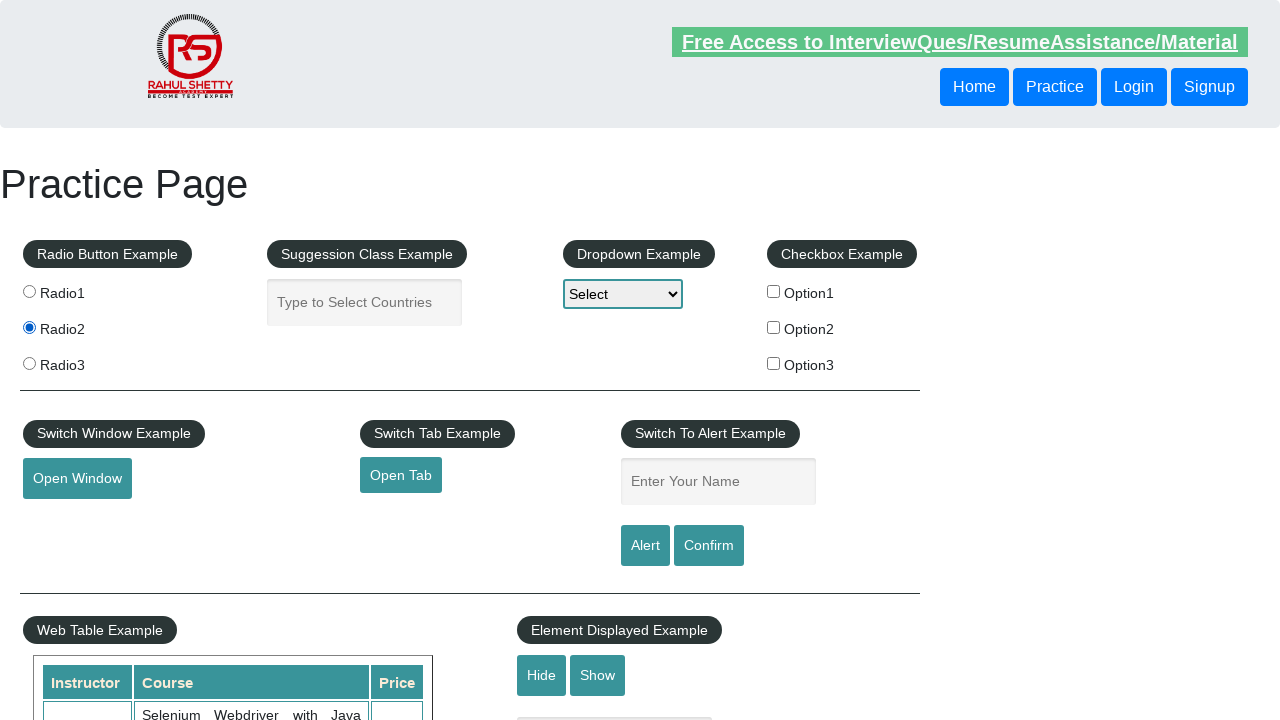

Filled display text field with 'DEMO TEXT' on input#displayed-text
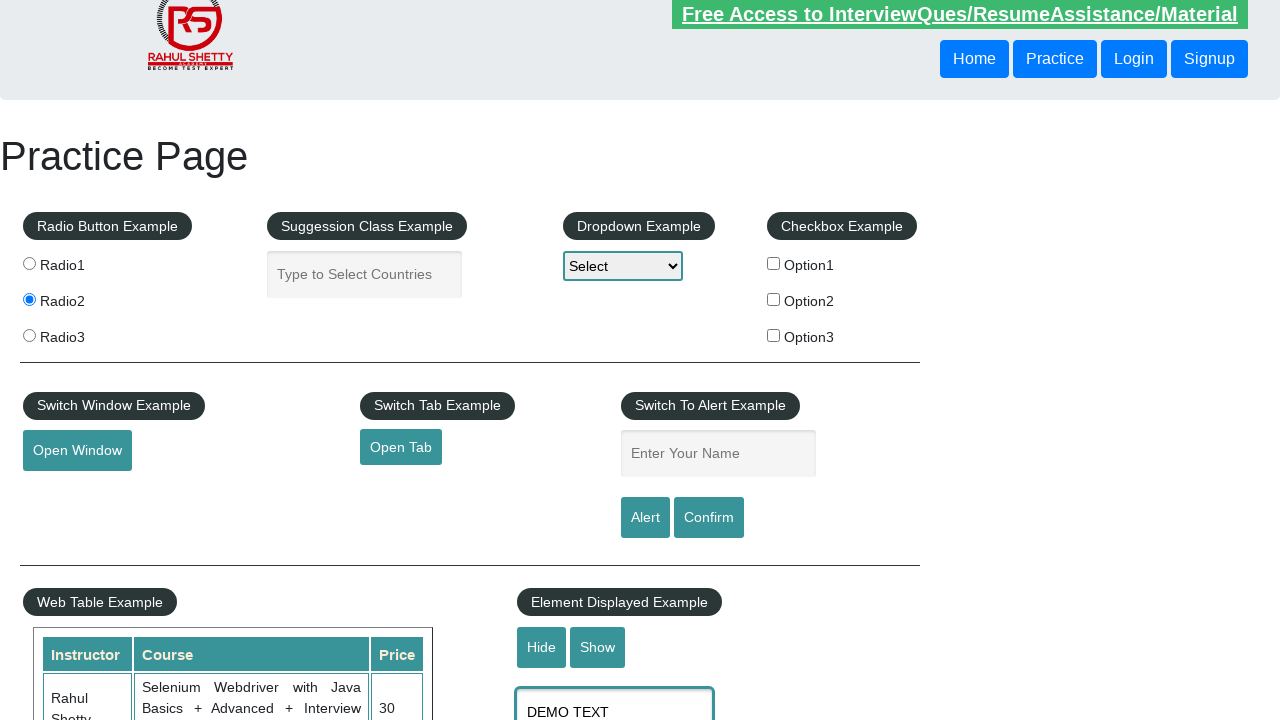

Clicked alert button to trigger dialog at (645, 518) on input#alertbtn
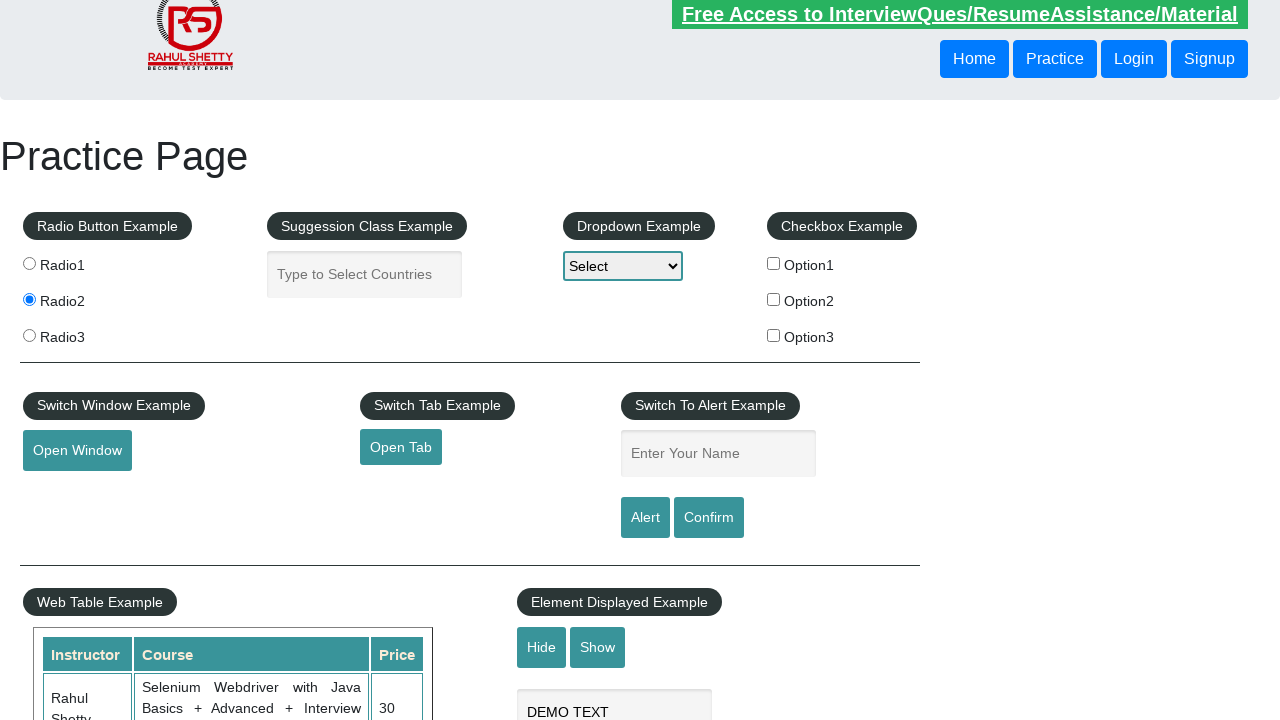

Set up dialog handler to accept alerts
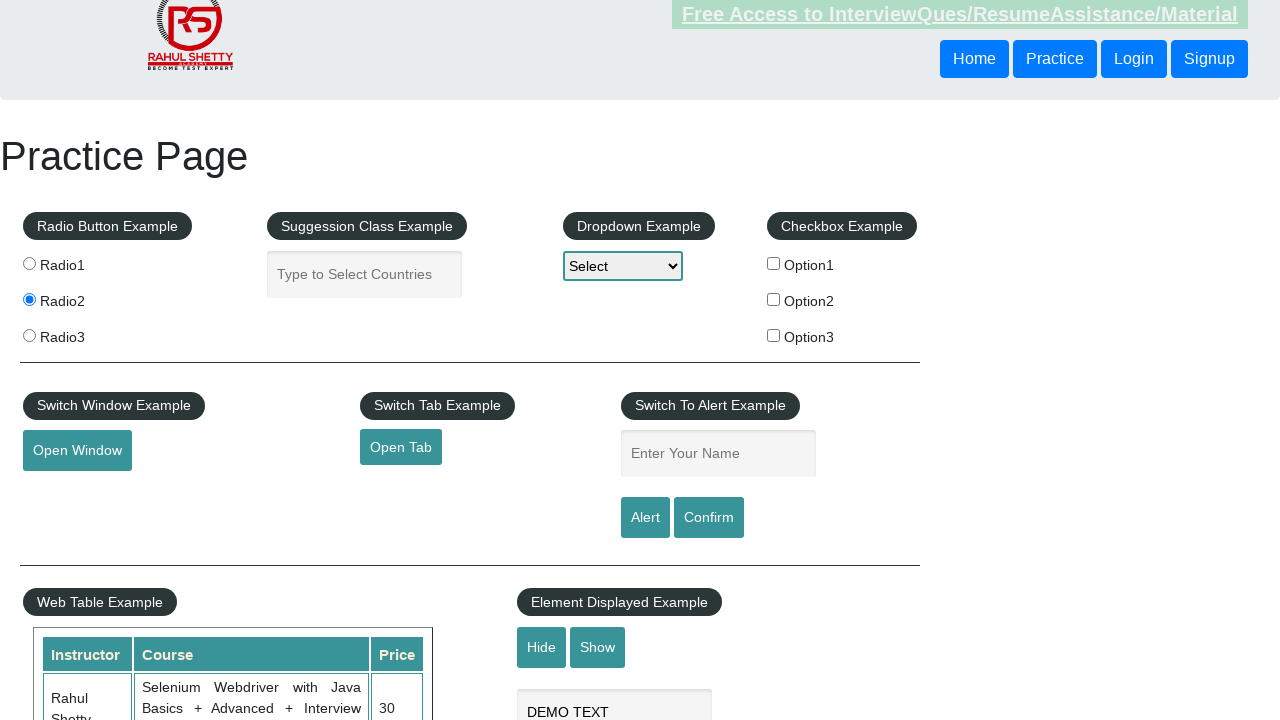

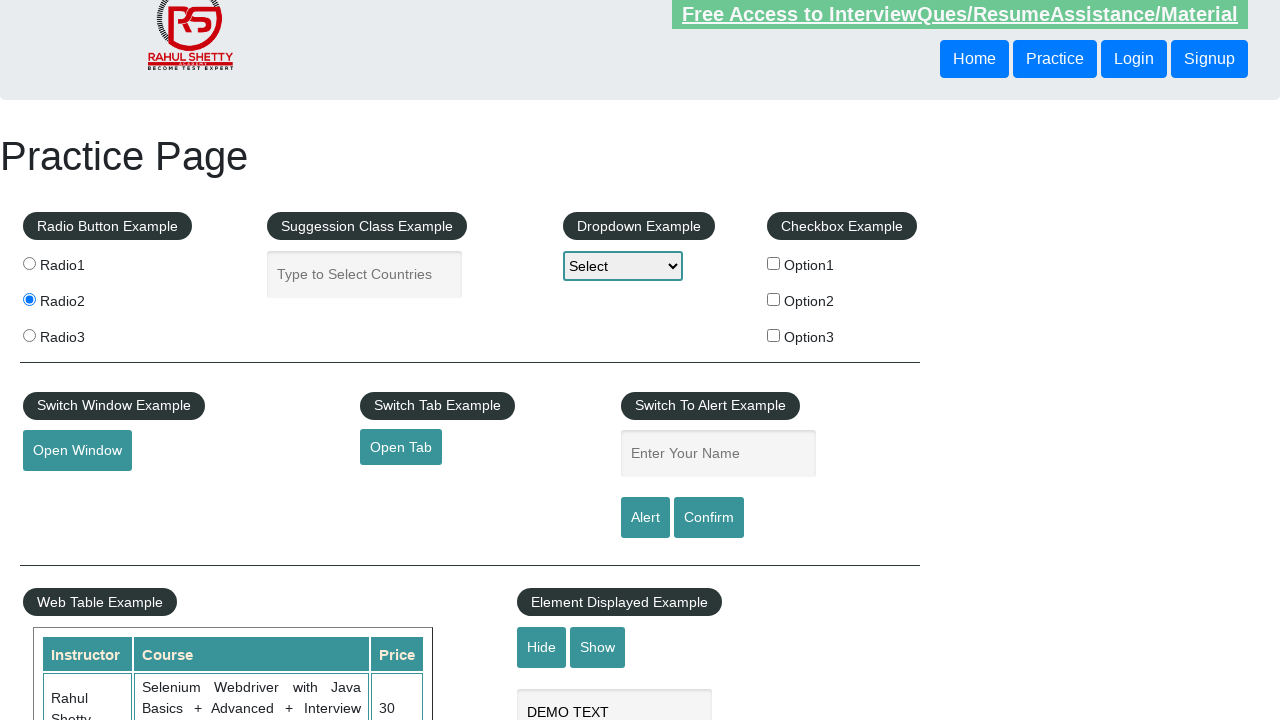